Tests the registration form on BlazeDemo by filling in name, company, email, password, and password confirmation fields.

Starting URL: https://blazedemo.com/register

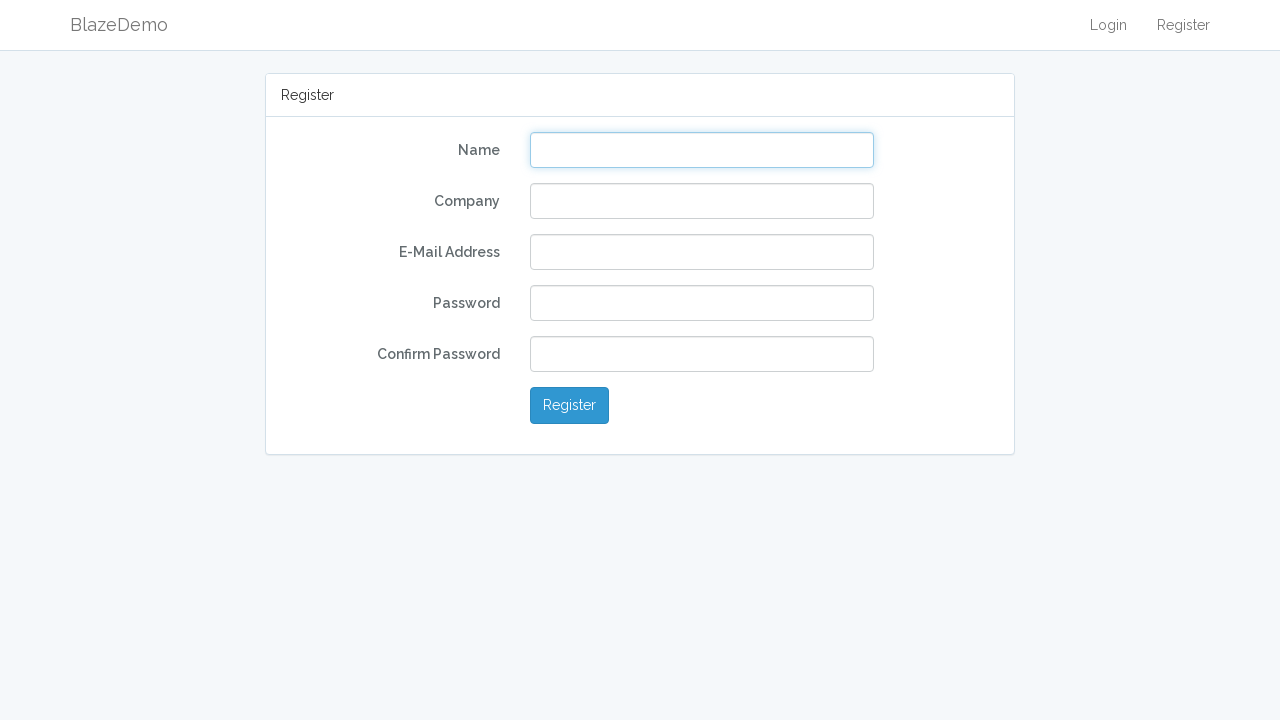

Filled name field with 'John Smith' on input[name='name']
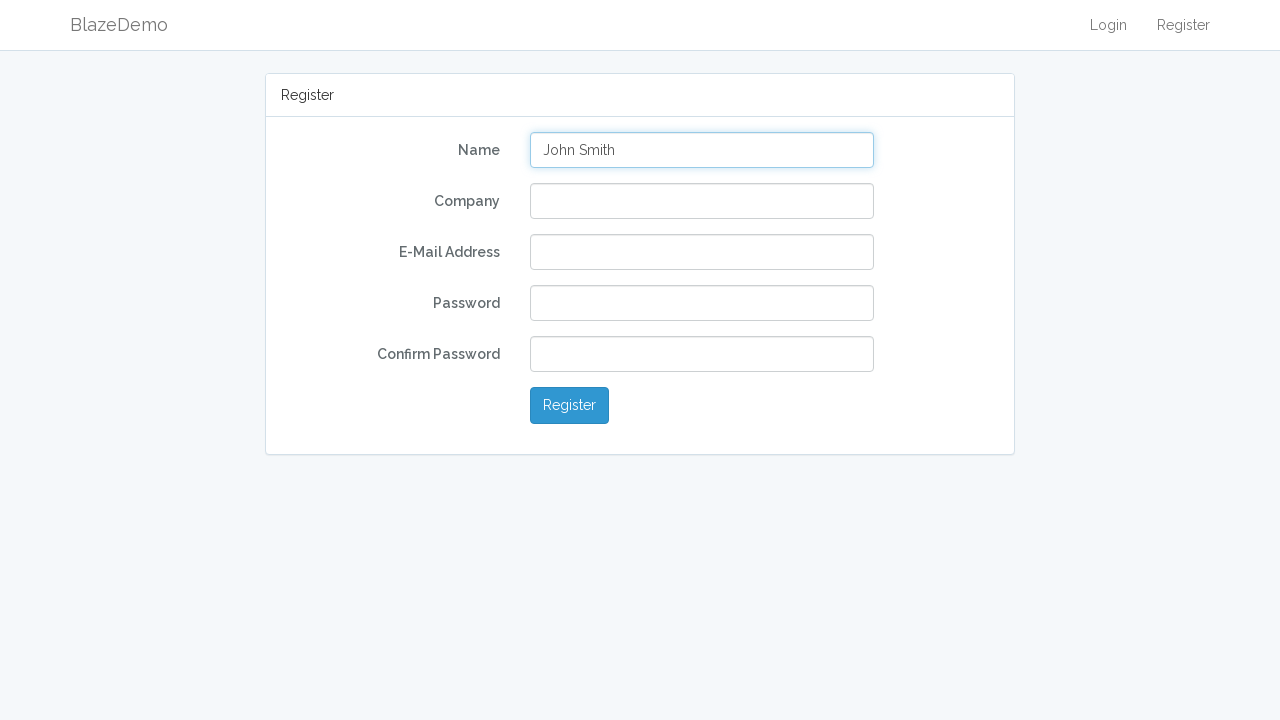

Filled company field with 'Tech Solutions Inc' on input[name='company']
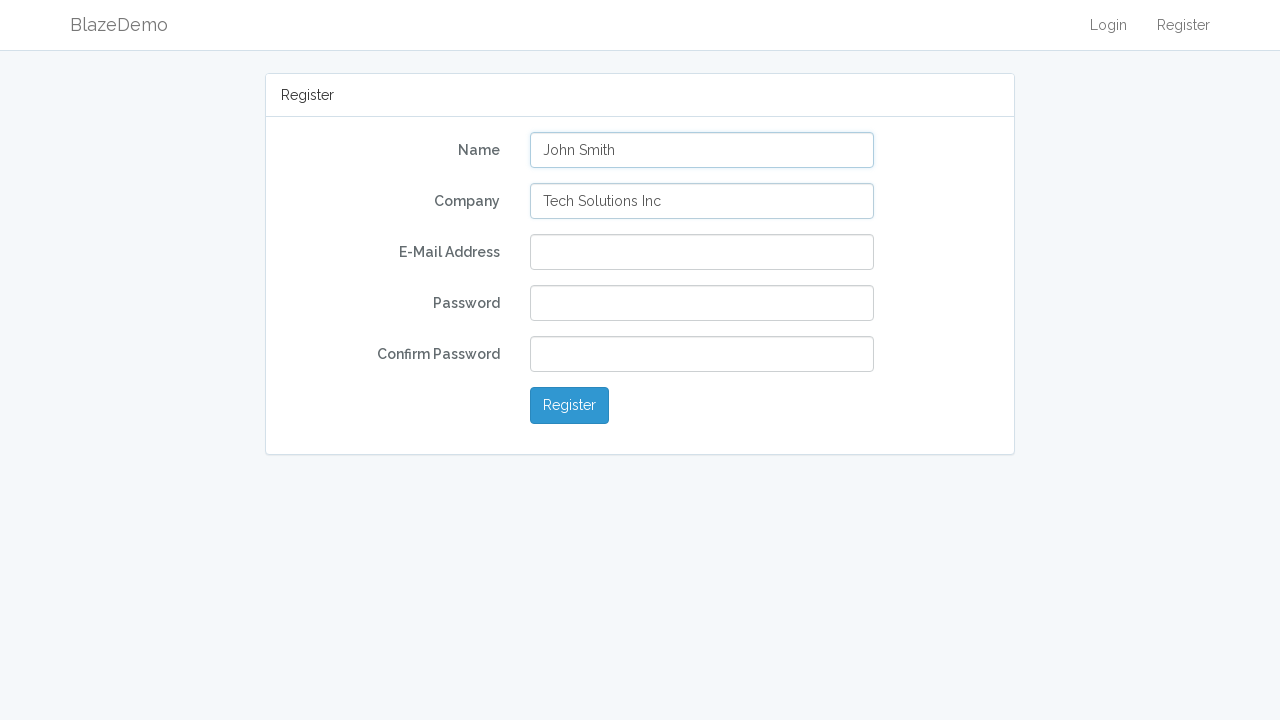

Filled email field with 'john.smith@example.com' on input[name='email']
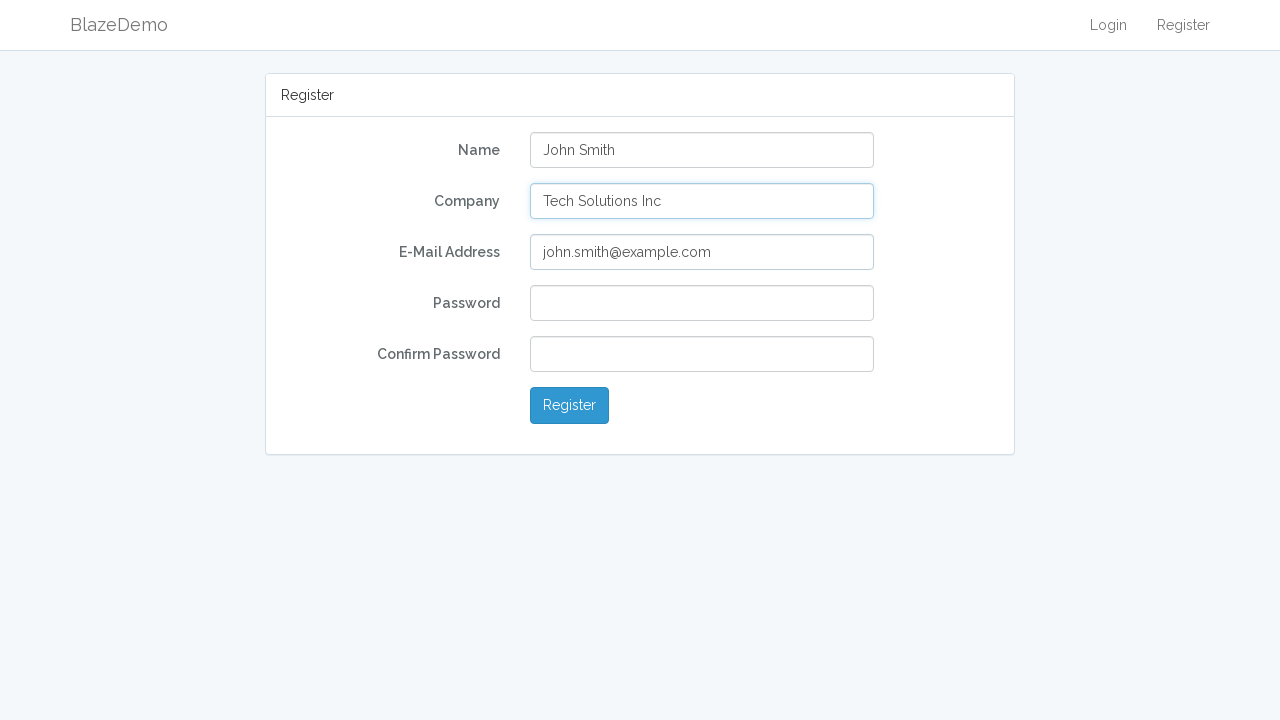

Filled password field with 'SecurePass123' on input[name='password']
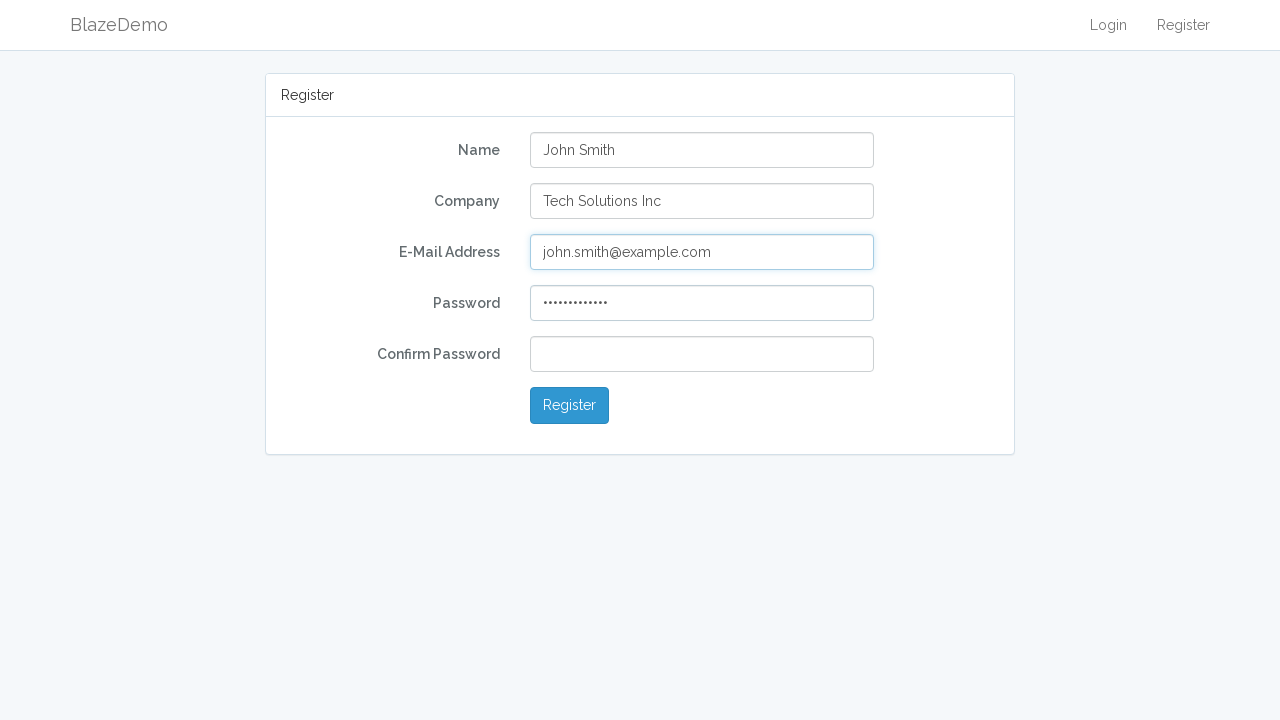

Filled password confirmation field with 'SecurePass123' on input[name='password_confirmation']
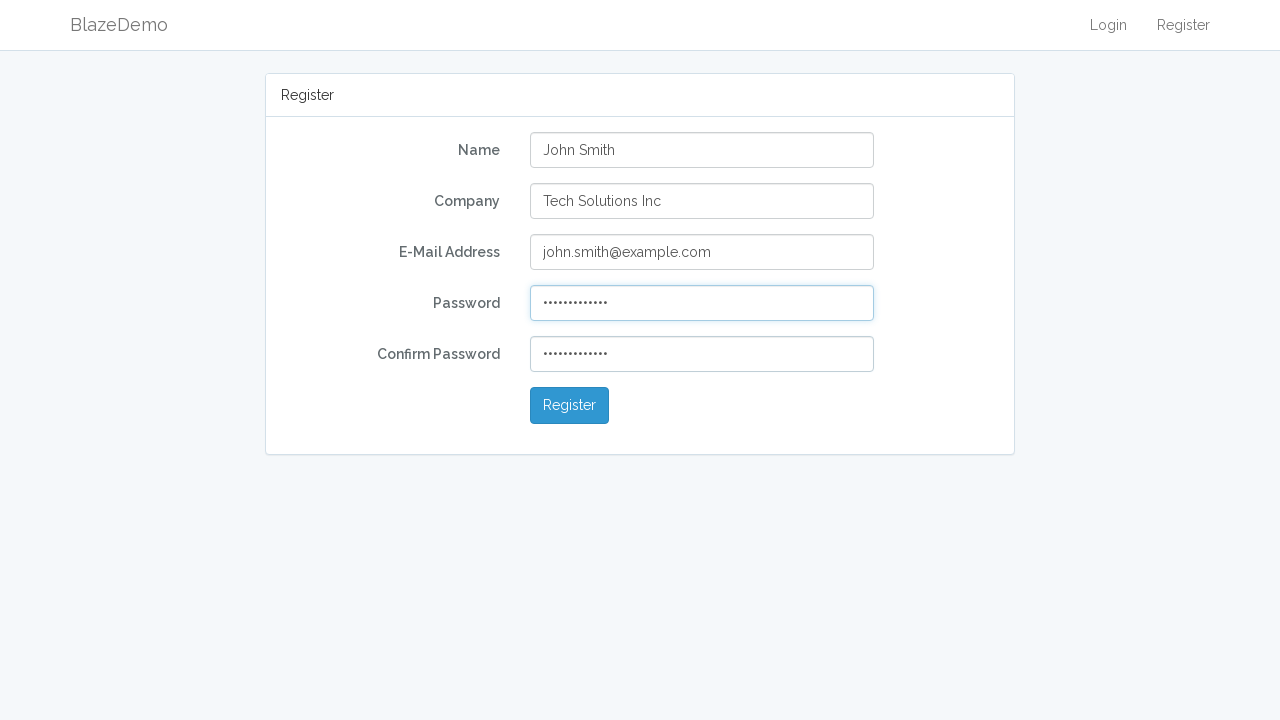

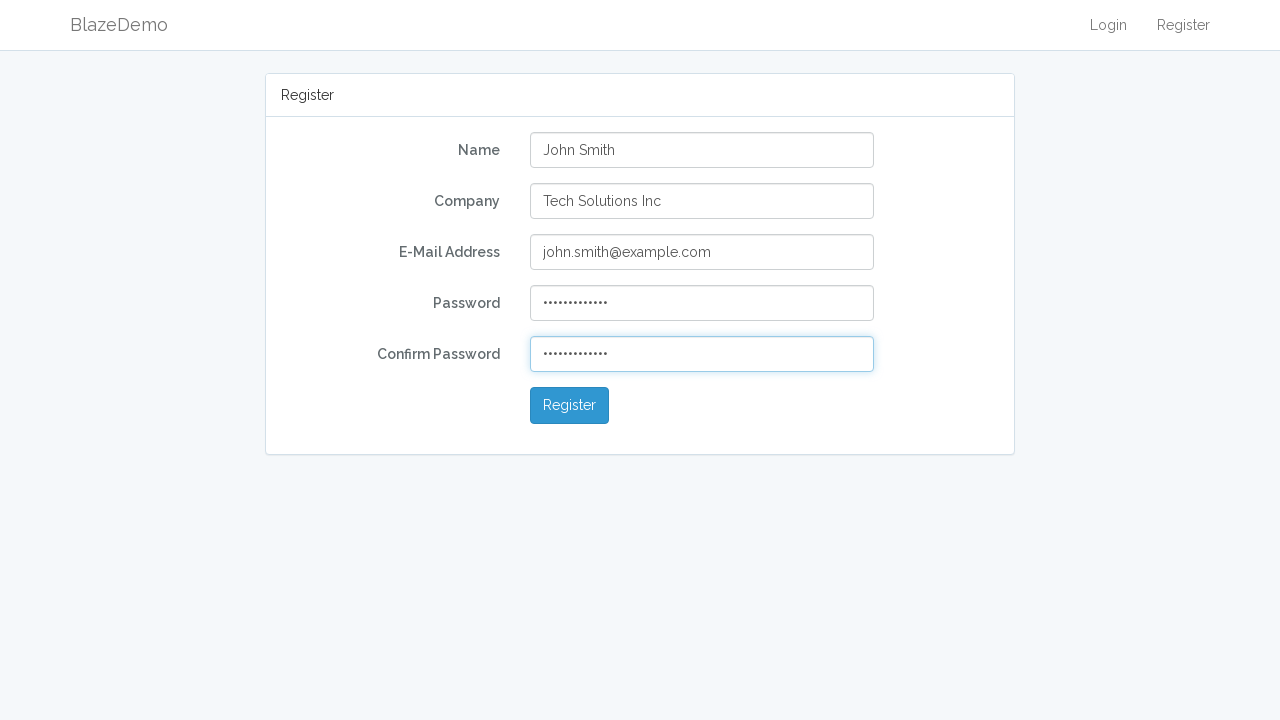